Tests jQuery UI slider functionality by dragging the slider handle horizontally

Starting URL: http://jqueryui.com/resources/demos/slider/default.html

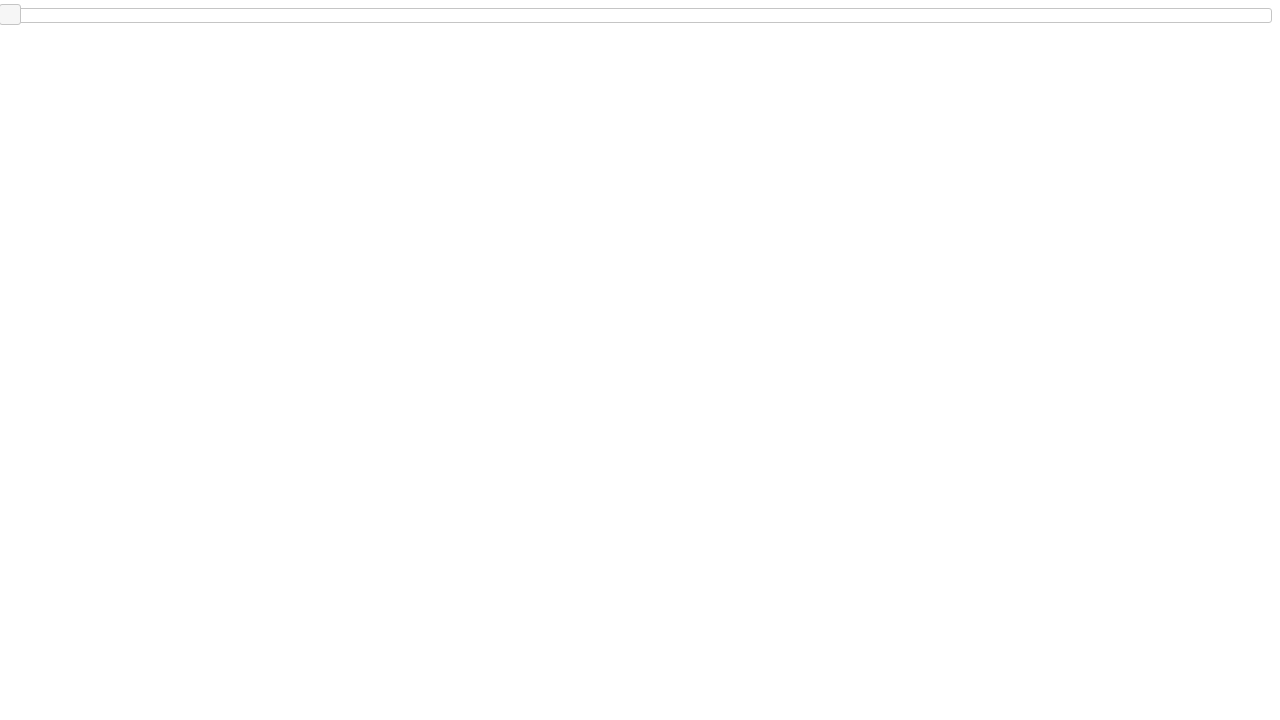

Located the jQuery UI slider handle element
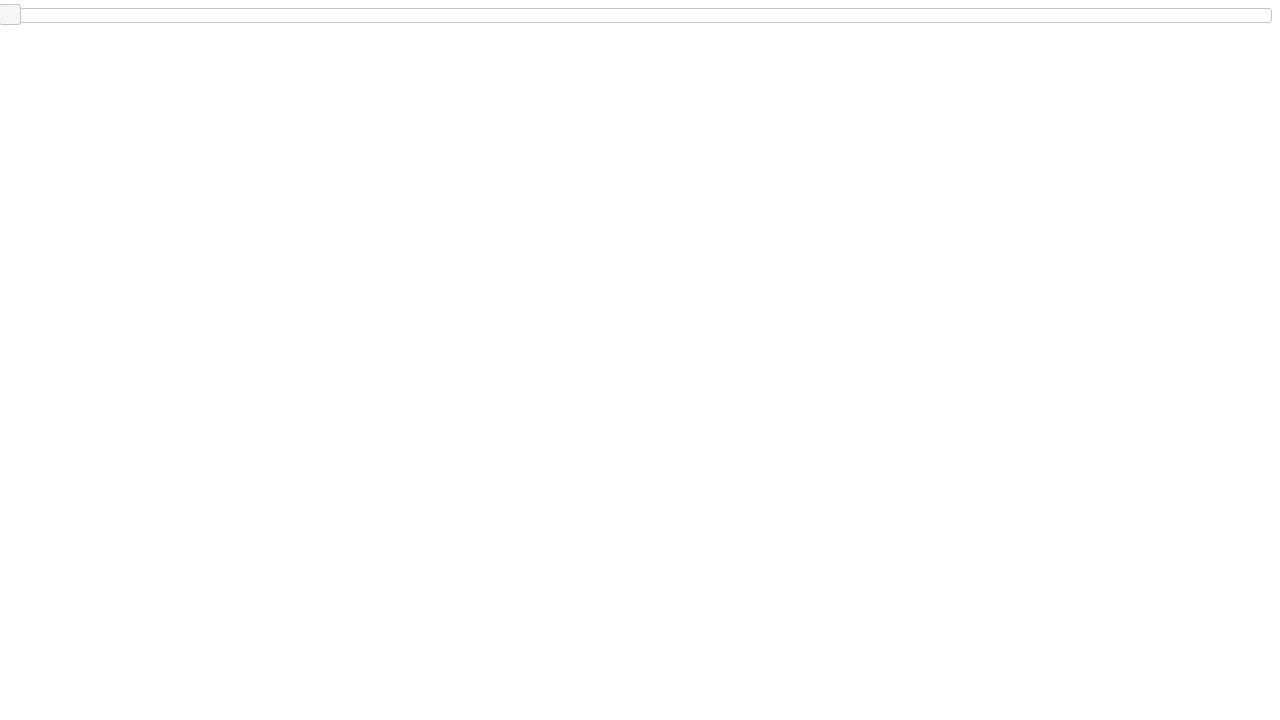

Dragged the slider handle 250 pixels to the right at (250, 5)
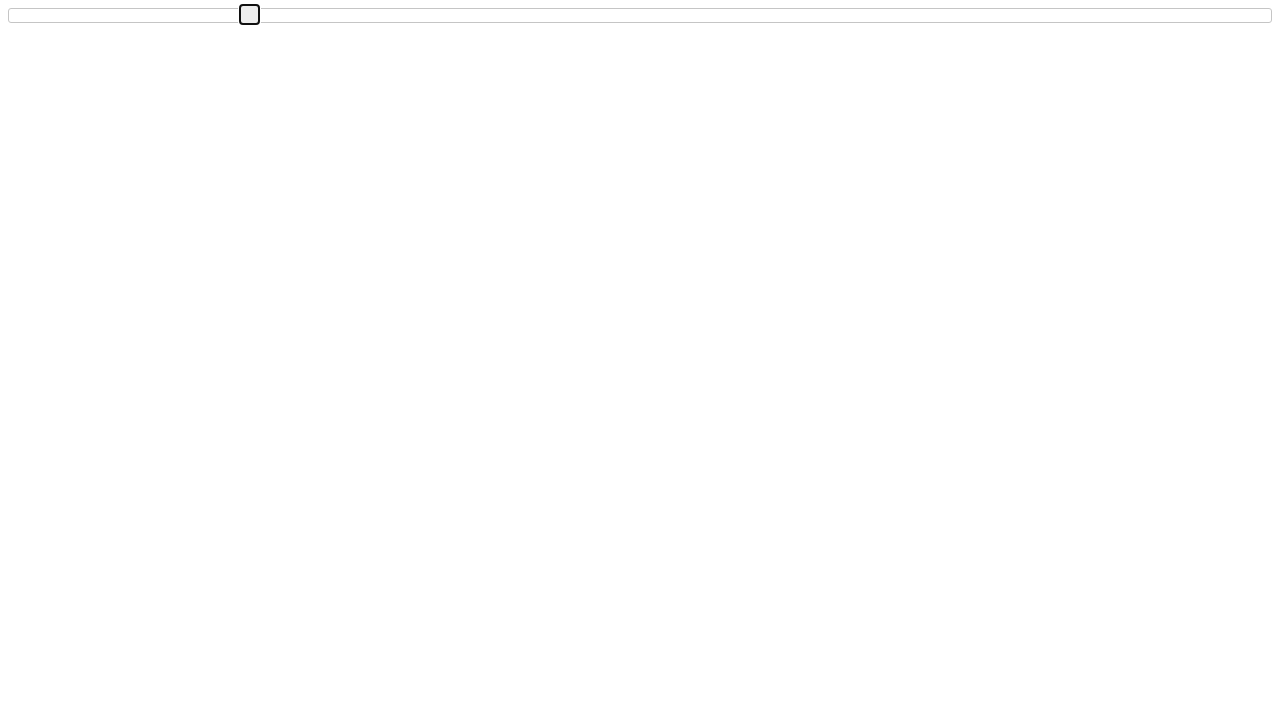

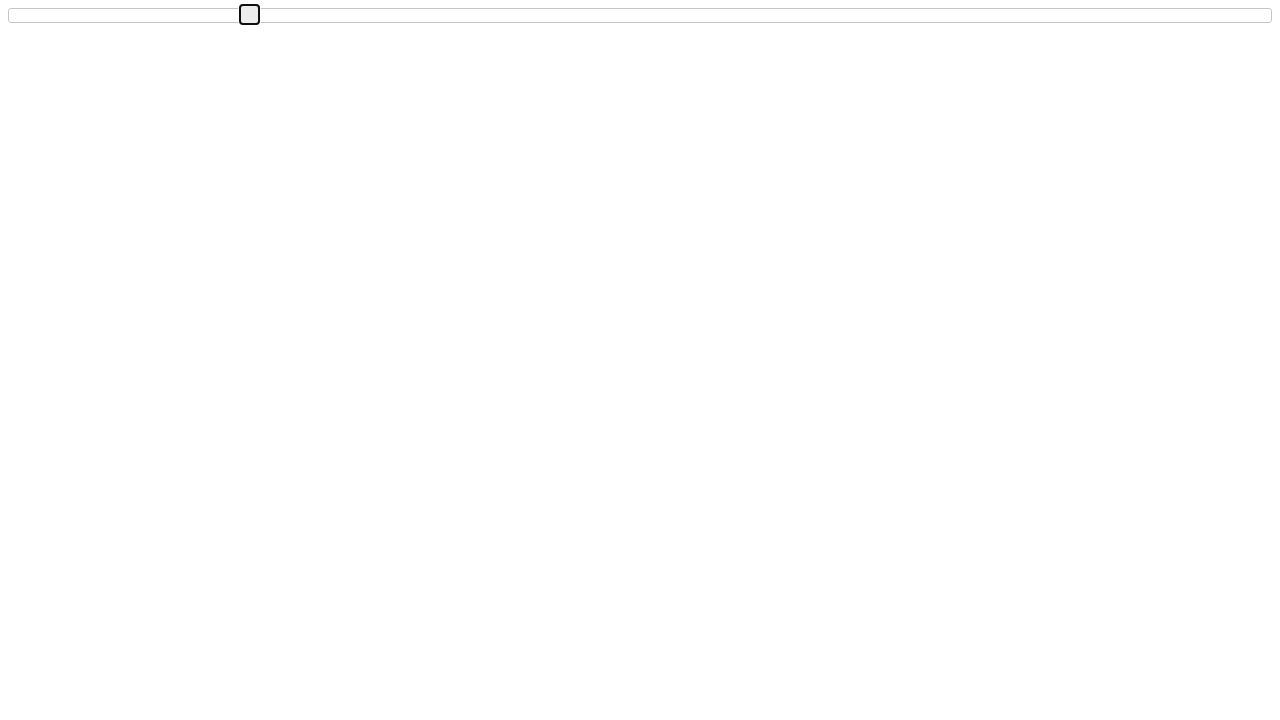